Tests autocomplete functionality by typing a partial search term "can" into an autocomplete input field and navigating through suggestions using keyboard arrow keys

Starting URL: https://rahulshettyacademy.com/AutomationPractice/

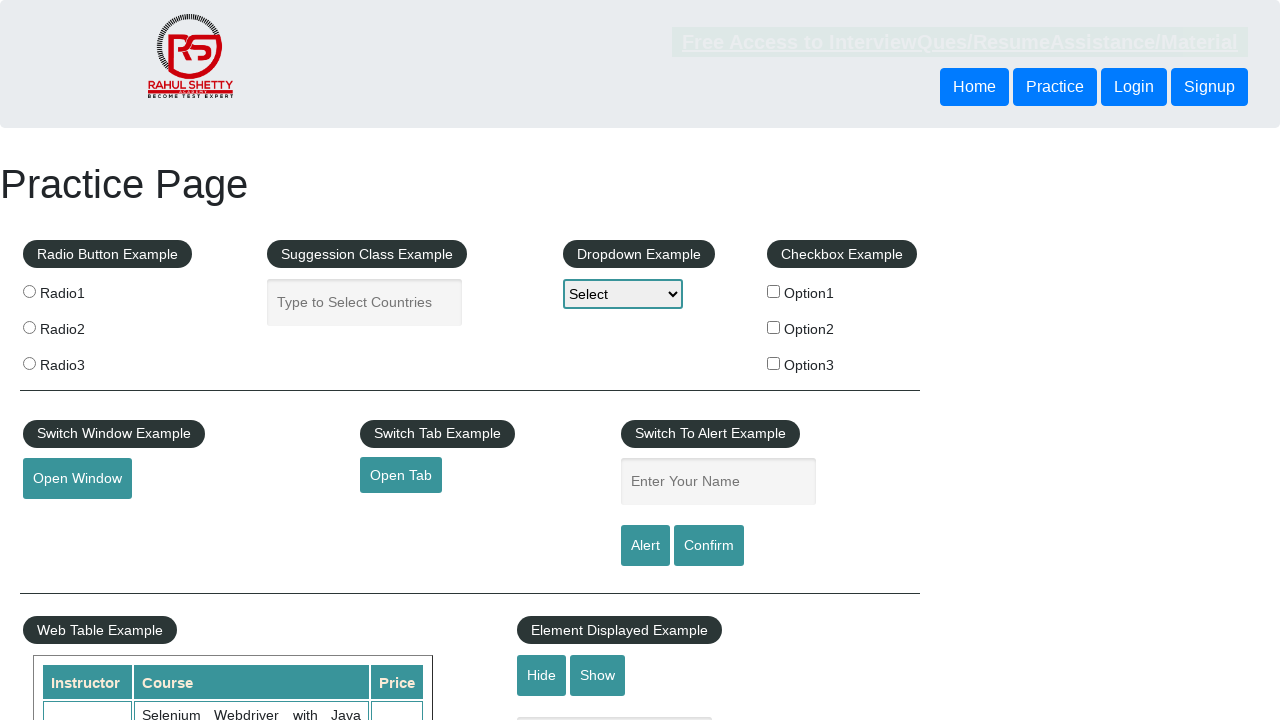

Typed 'can' into autocomplete input field on #autocomplete
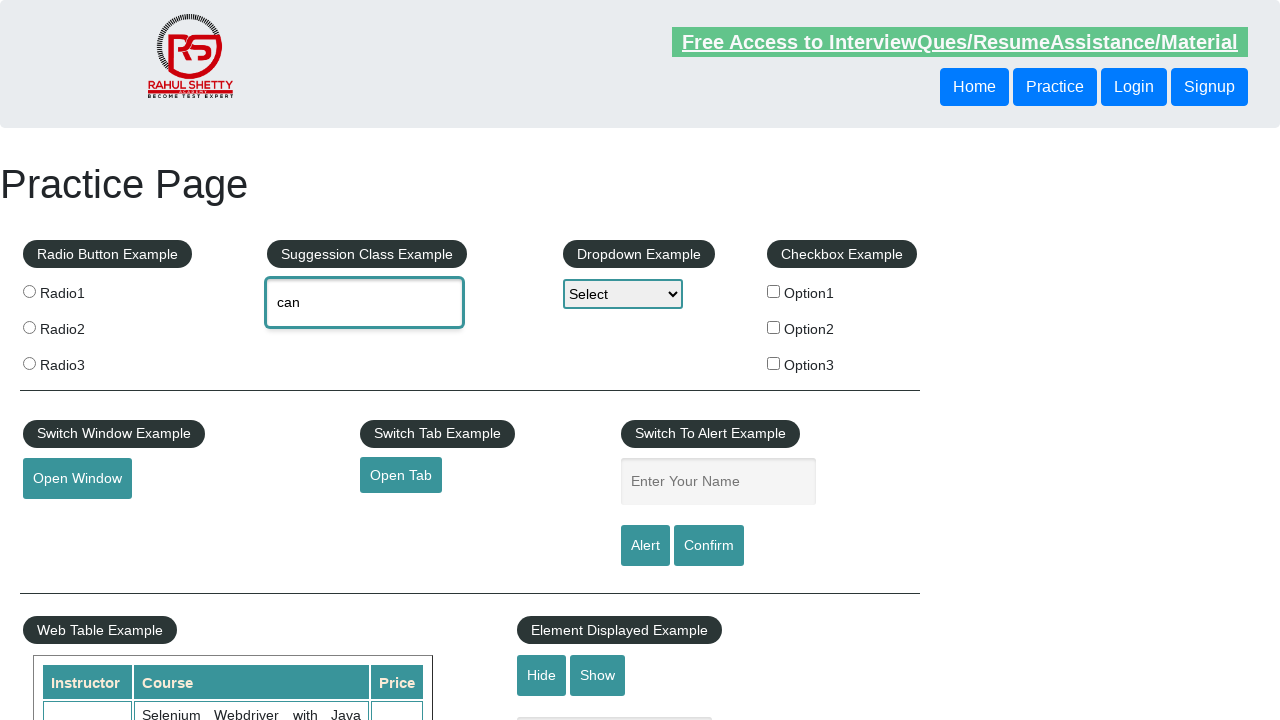

Waited for autocomplete suggestions to load
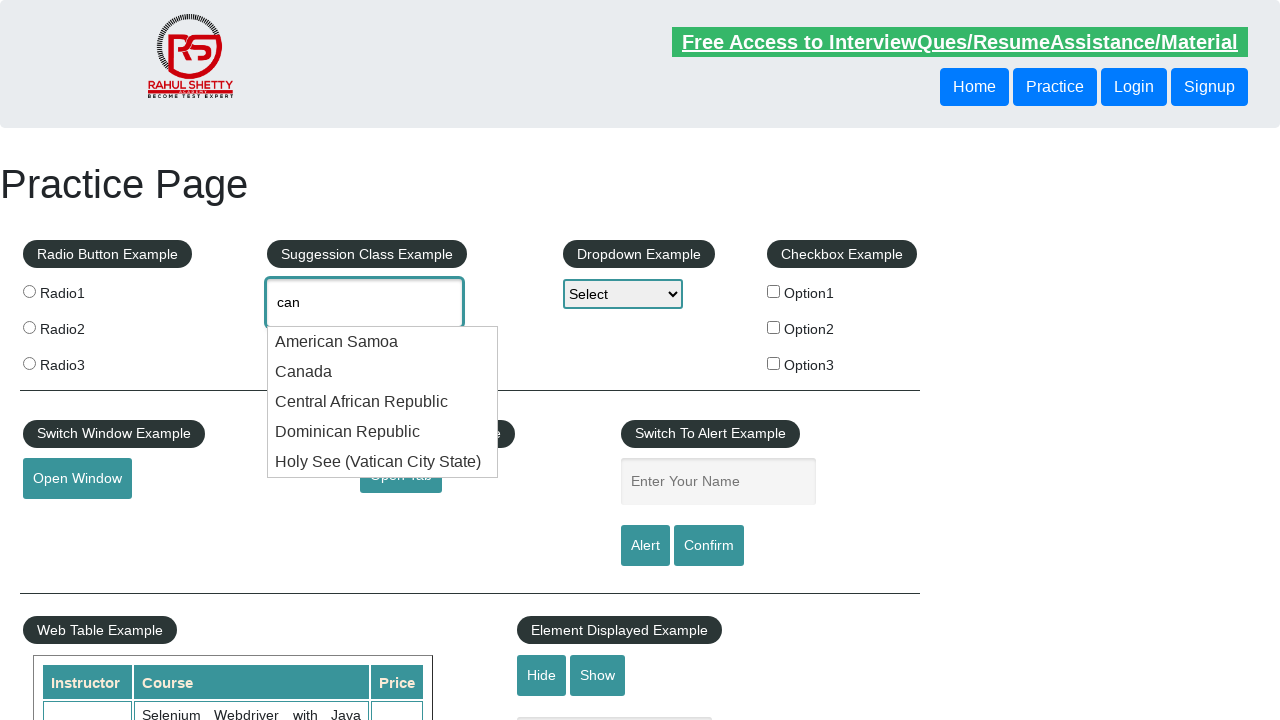

Pressed ArrowDown to navigate to first suggestion on #autocomplete
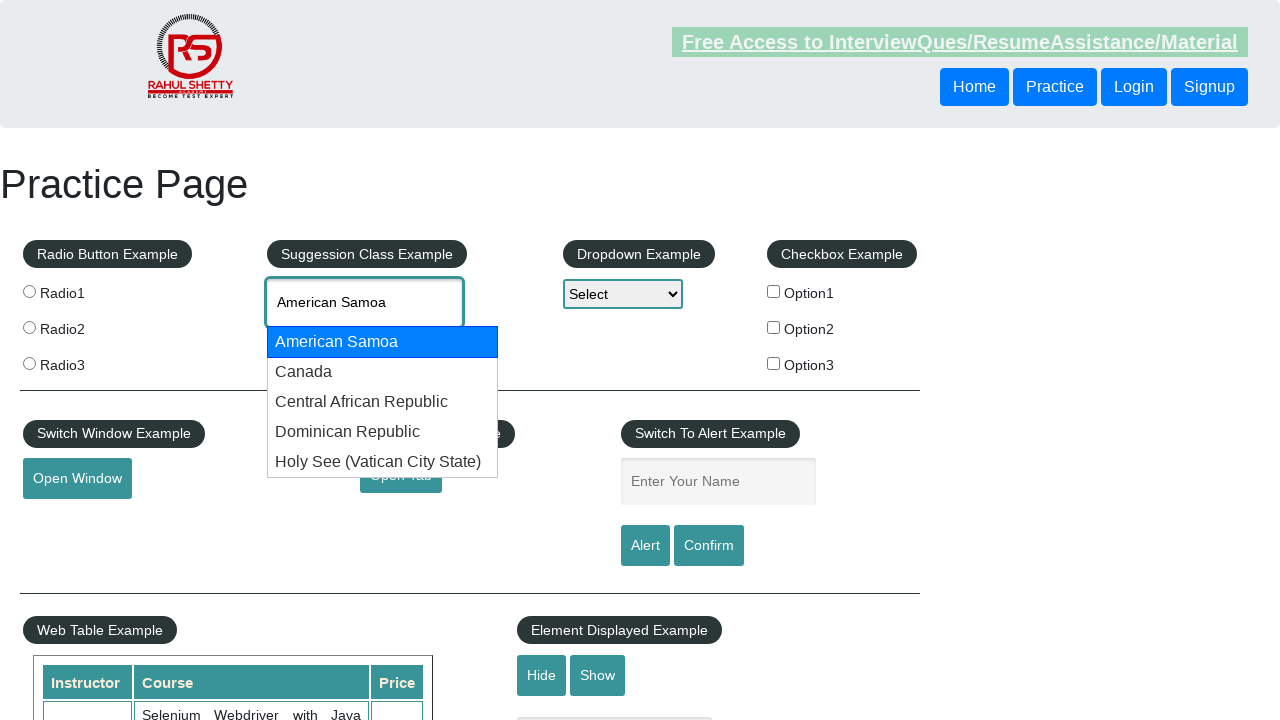

Pressed ArrowDown to navigate to second suggestion on #autocomplete
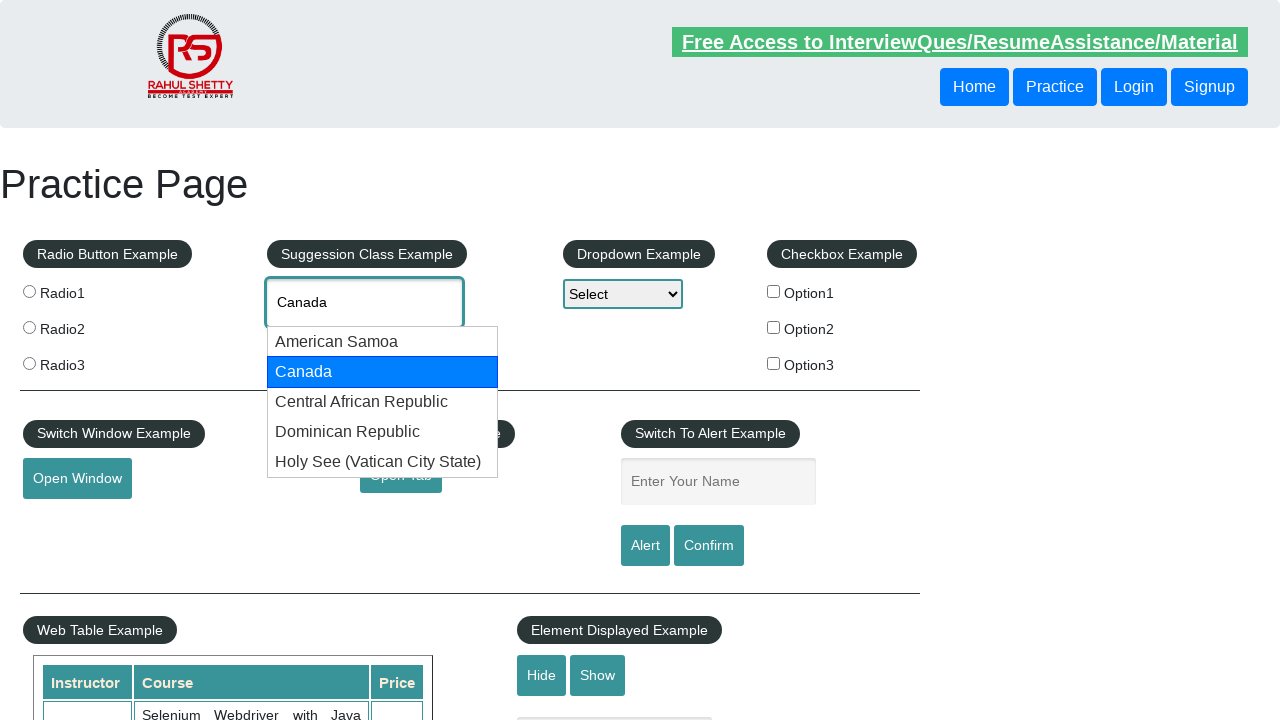

Retrieved selected value from autocomplete field: None
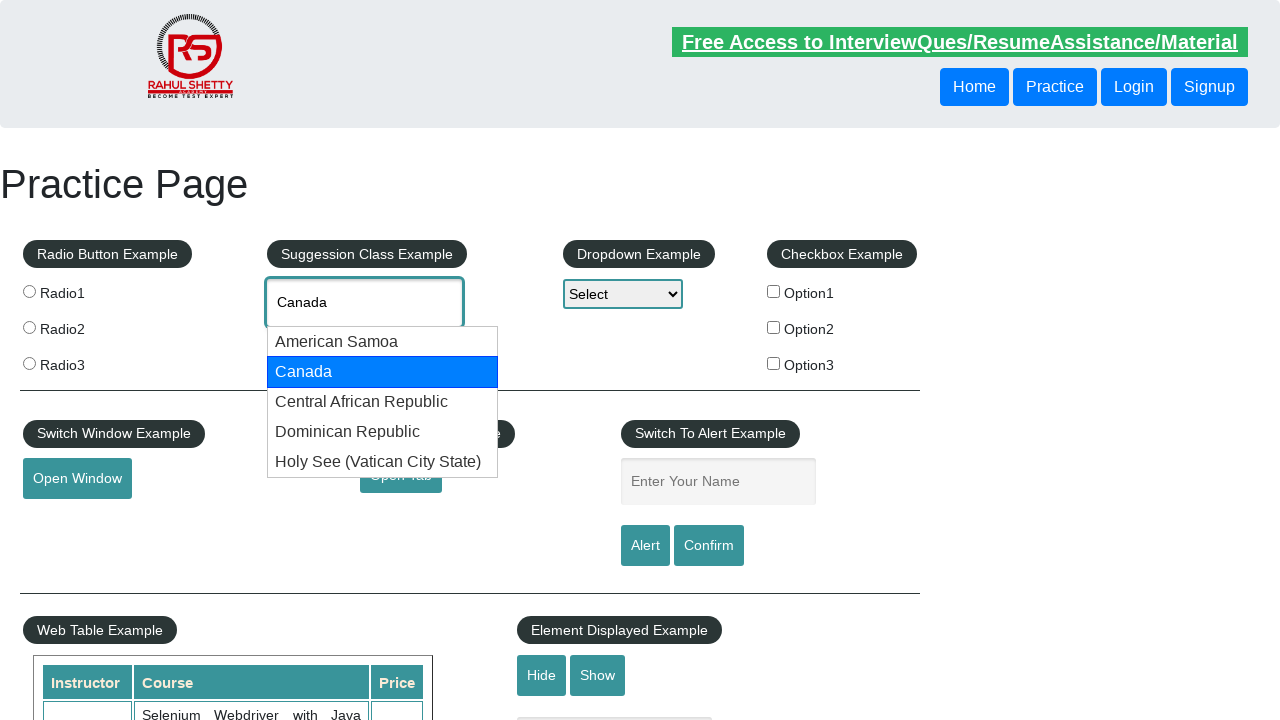

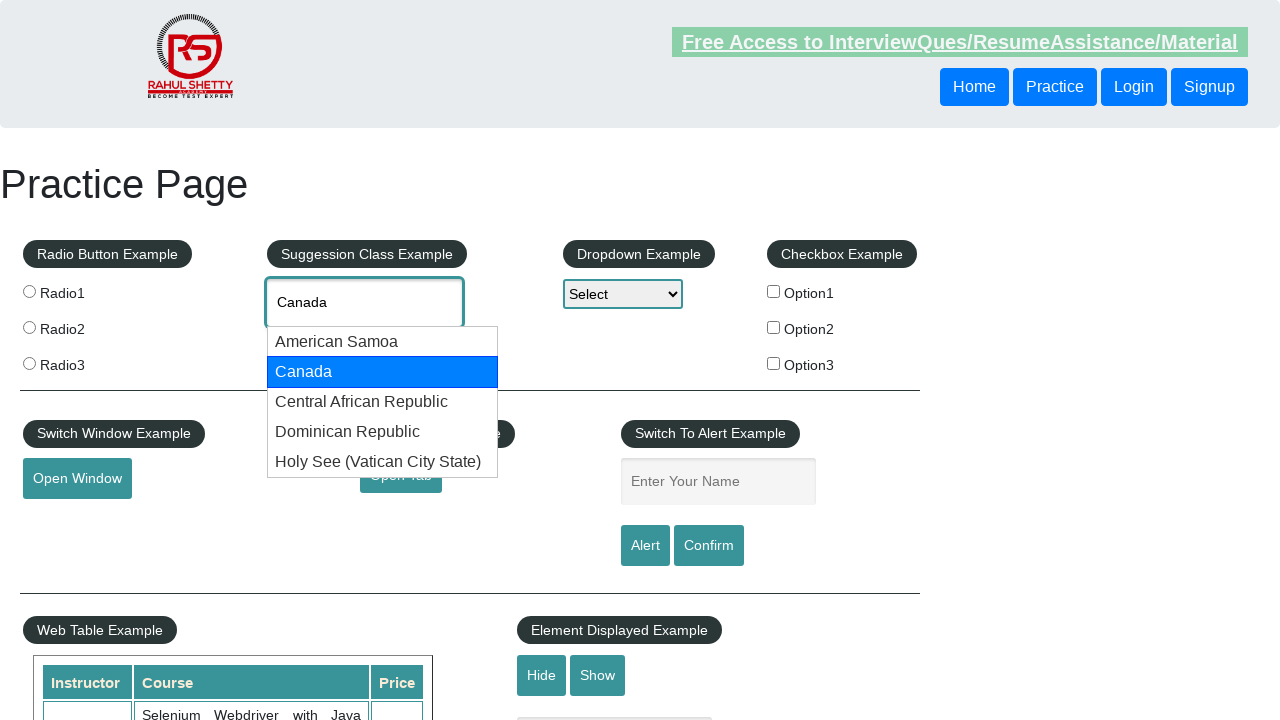